Tests a basic form page by navigating to it, filling in text inputs, handling alerts, selecting checkboxes and radio buttons, interacting with a dropdown select, and clicking a button.

Starting URL: https://testeroprogramowania.github.io/selenium/

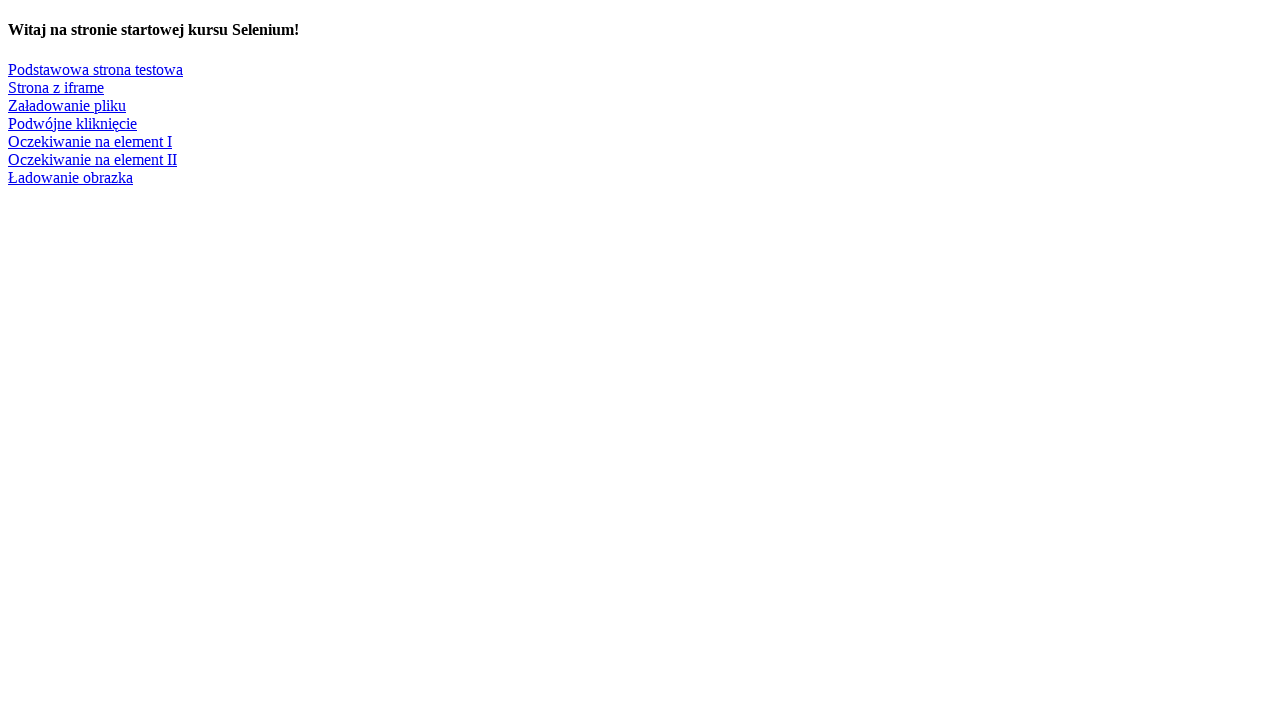

Clicked on 'Podstawowa strona testowa' link to navigate to basic test page at (96, 69) on text=Podstawowa strona testowa
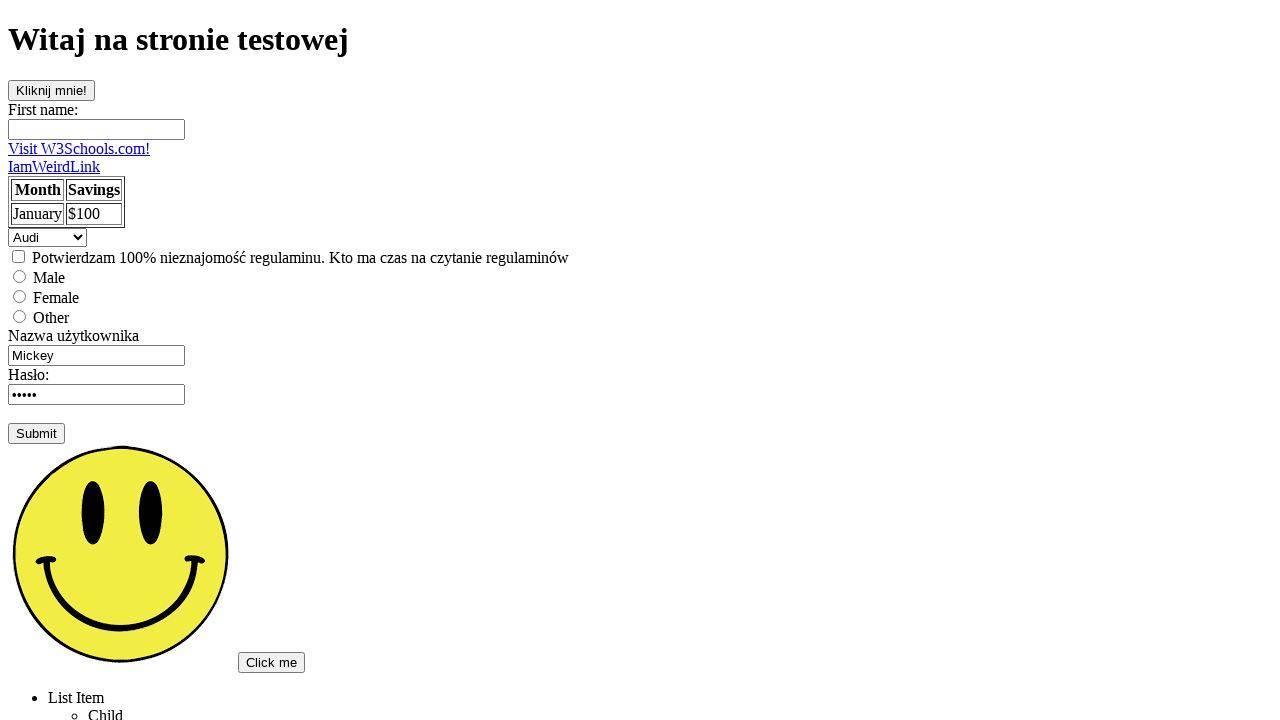

Filled first name input with 'Bartosz' on #fname
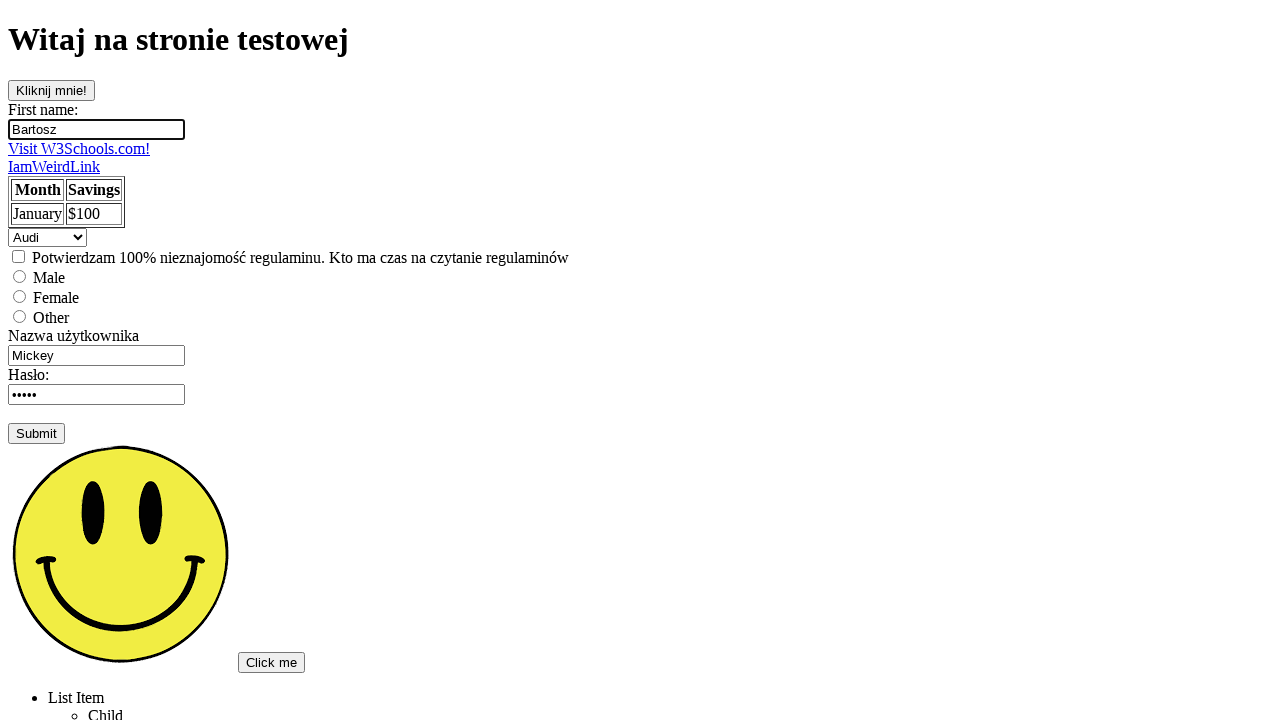

Filled username input with 'admin' on input[name='username']
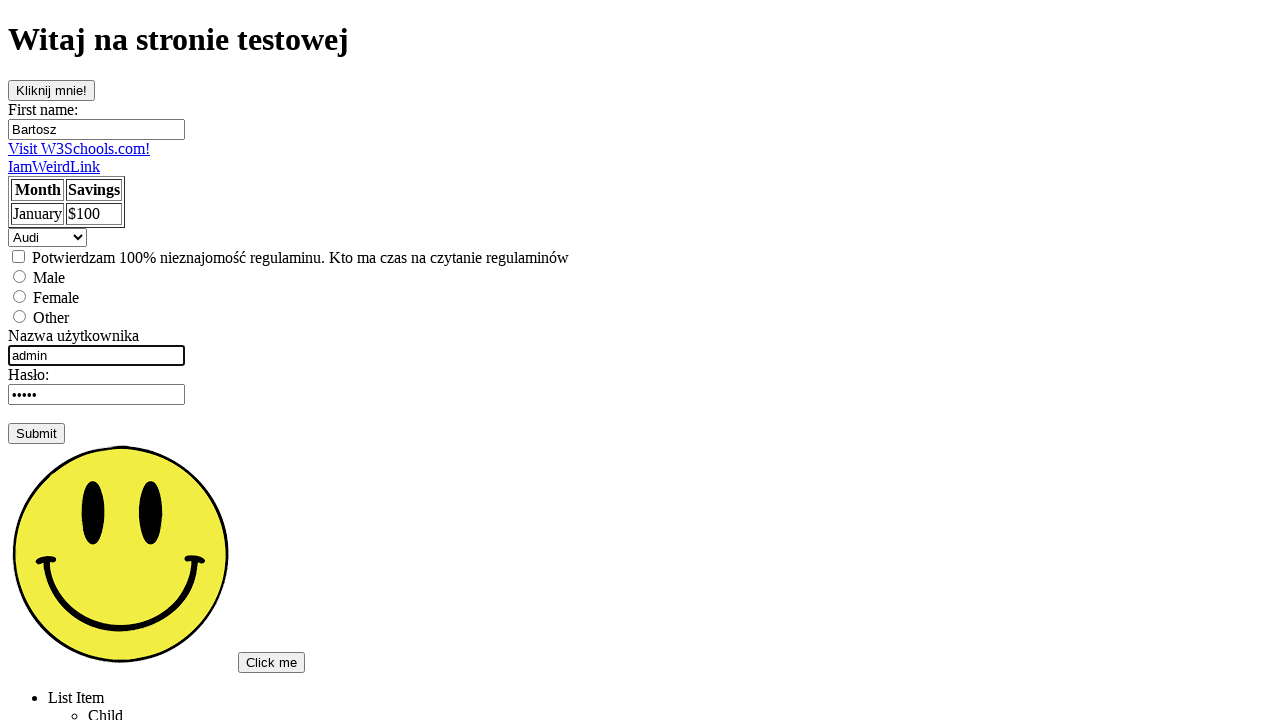

Pressed Enter on username input to trigger alert on input[name='username']
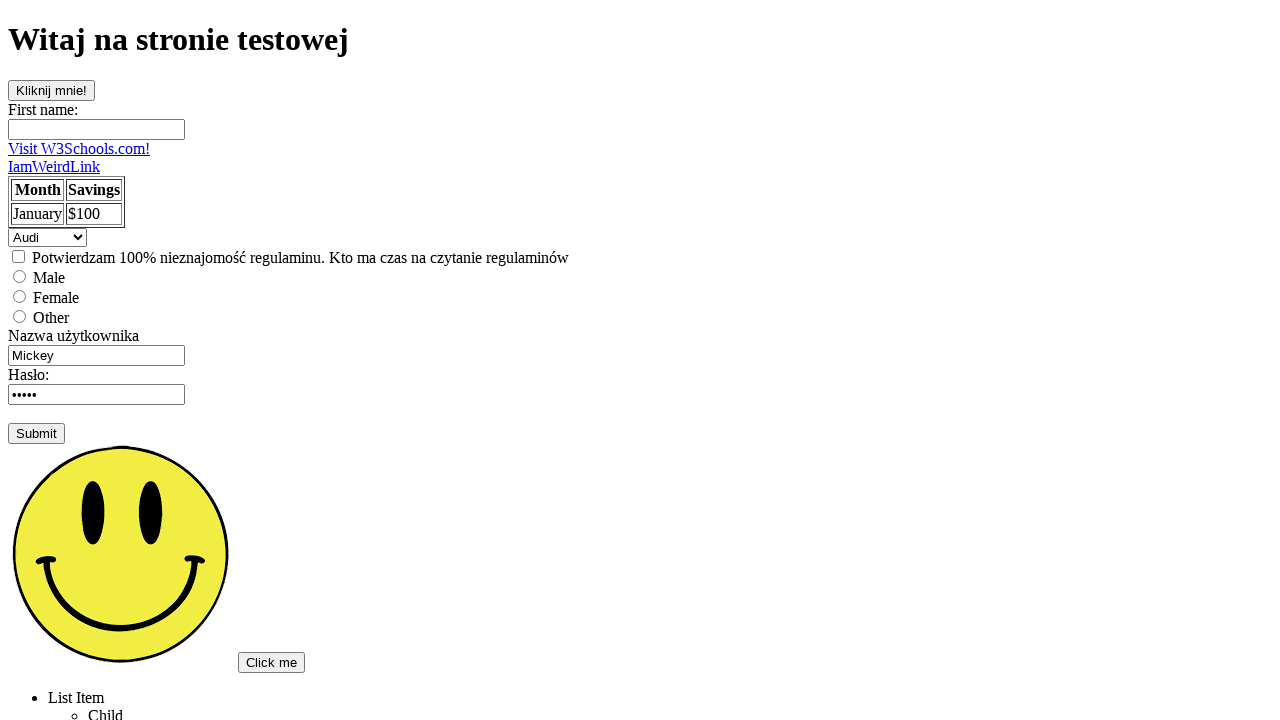

Set up dialog handler to accept alerts
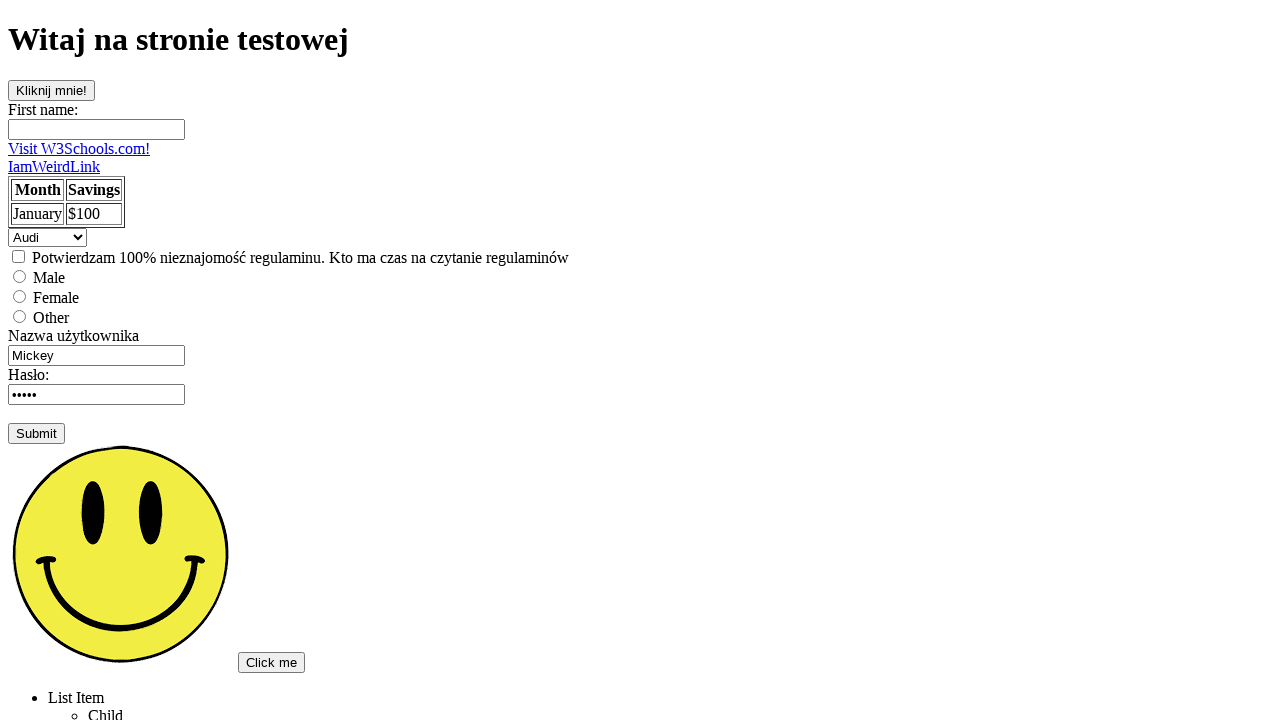

Waited 500ms for alerts to be handled
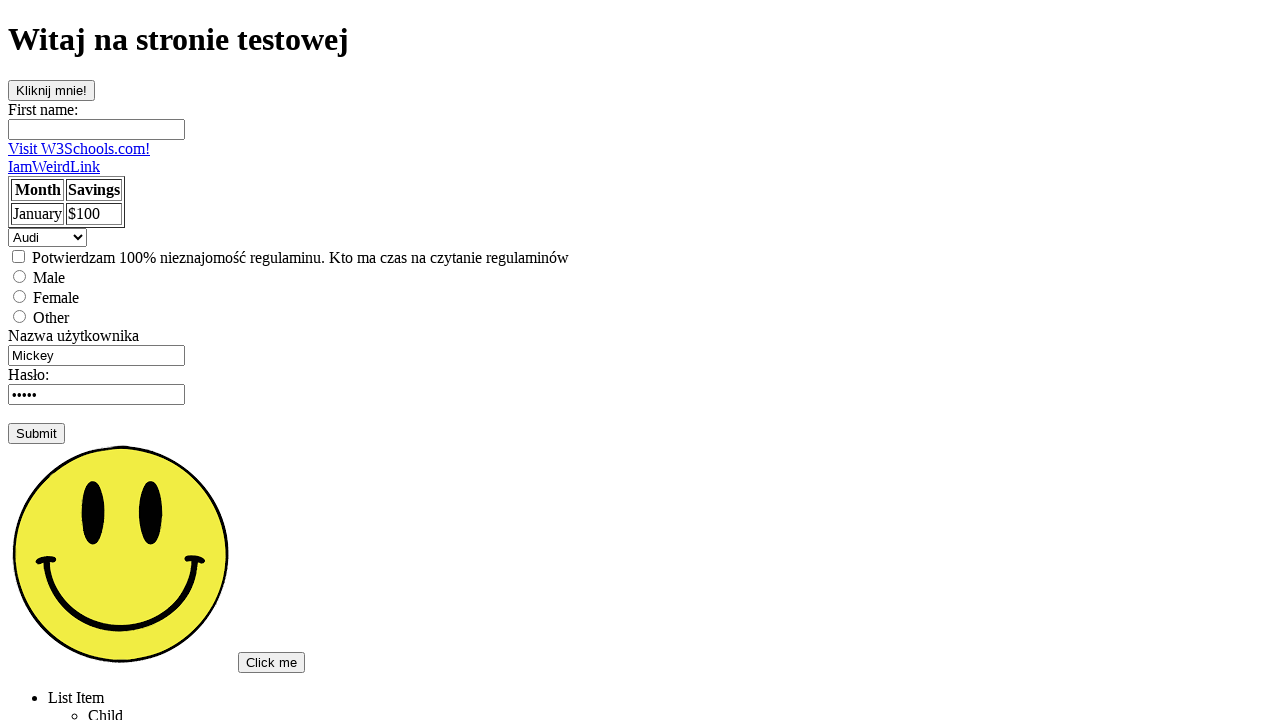

Clicked checkbox input at (18, 256) on input[type='checkbox']
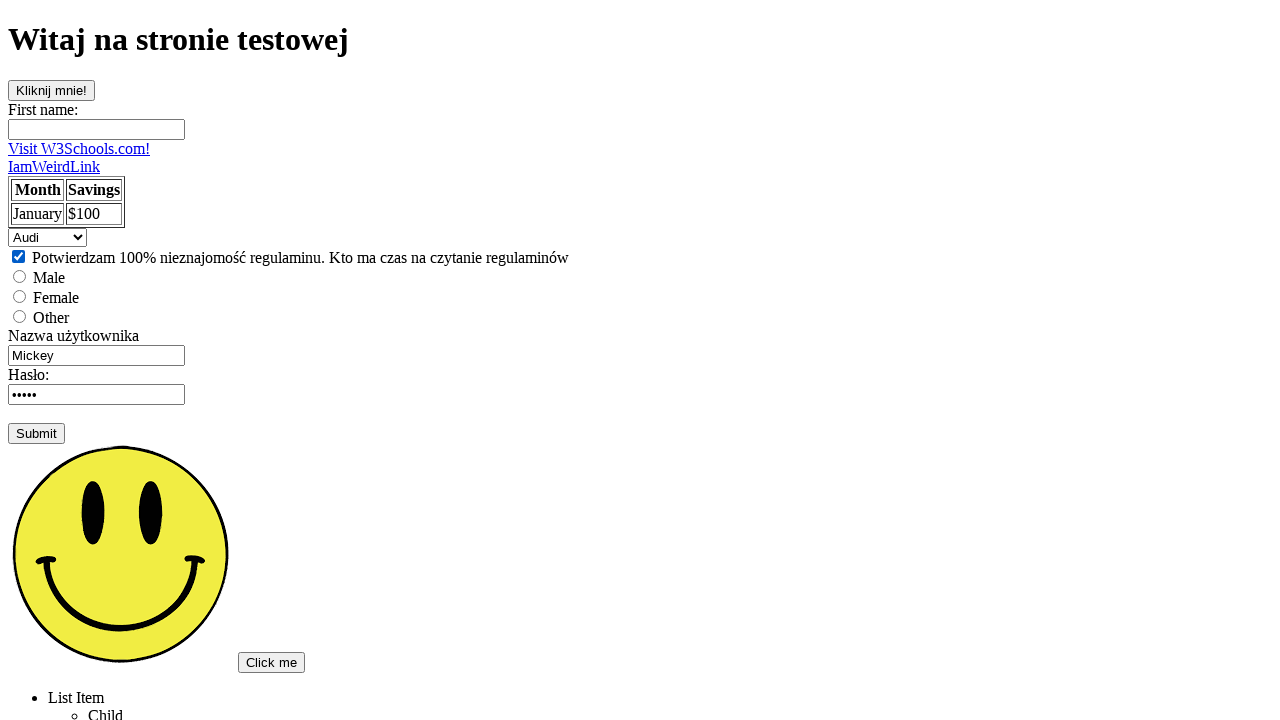

Clicked 'Male' radio button at (20, 276) on input[value='male']
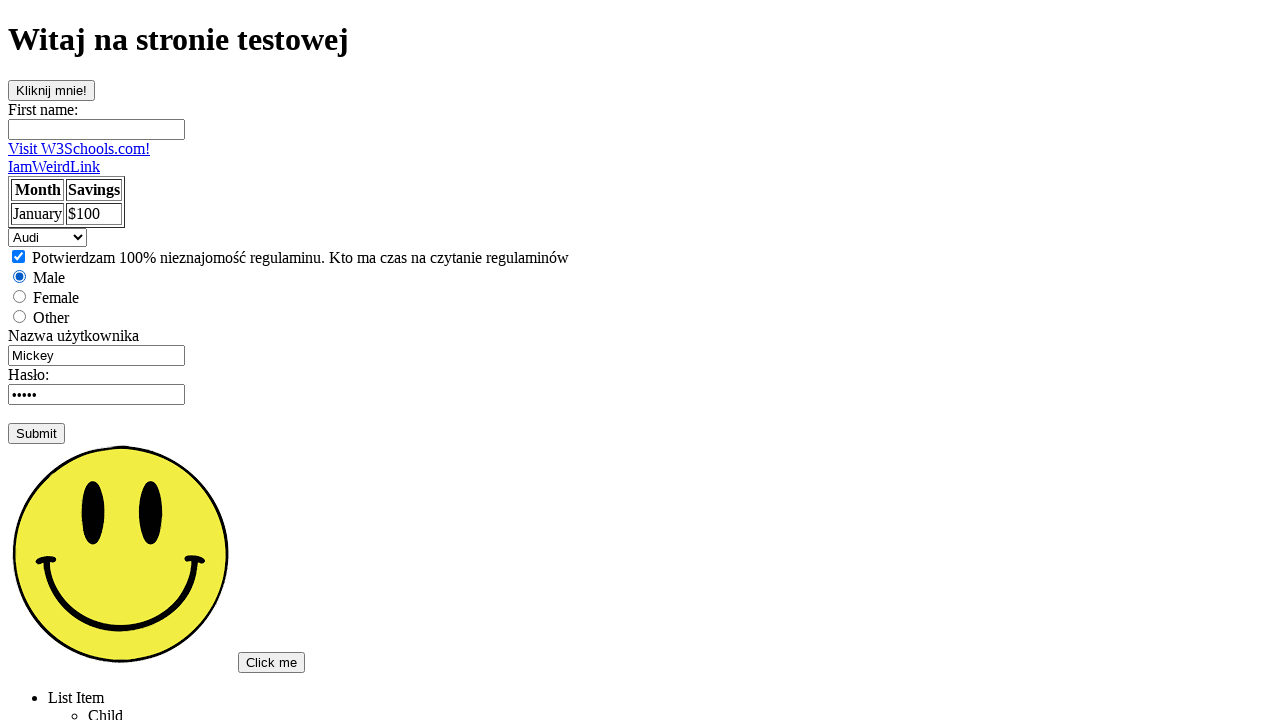

Selected 'Saab' from dropdown on select
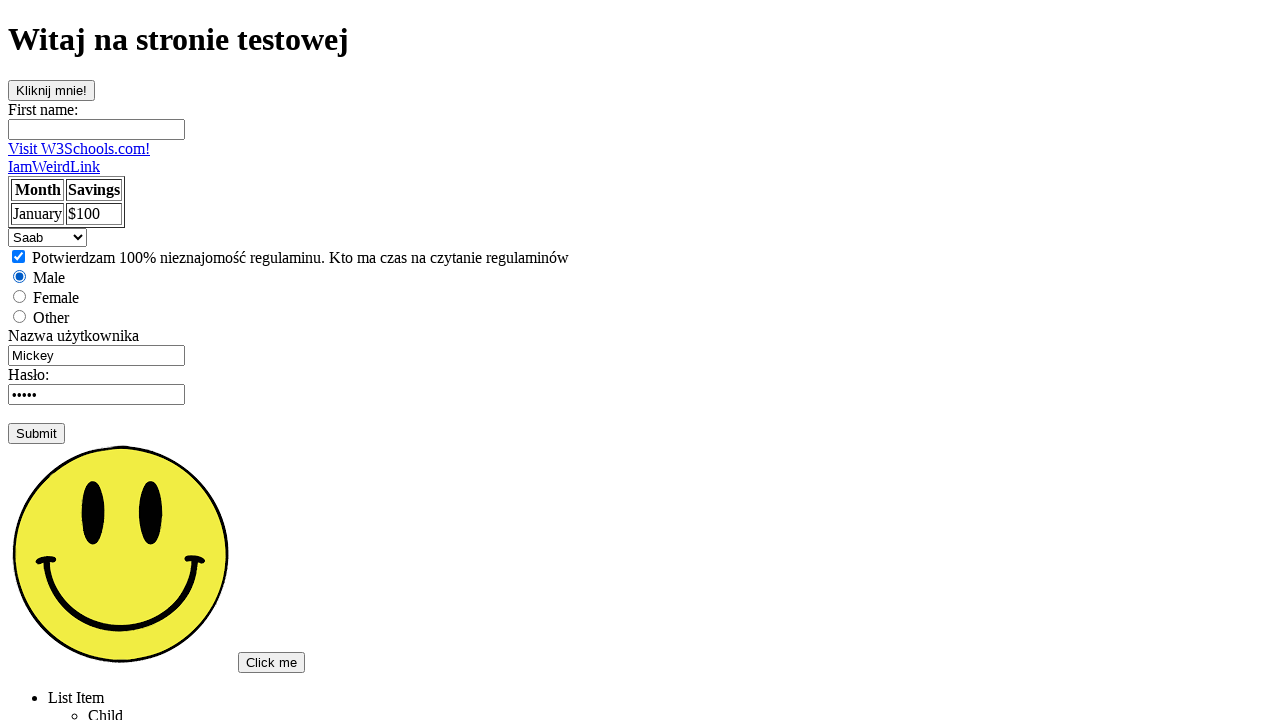

Clicked 'Kliknij mnie!' button at (52, 90) on #clickOnMe
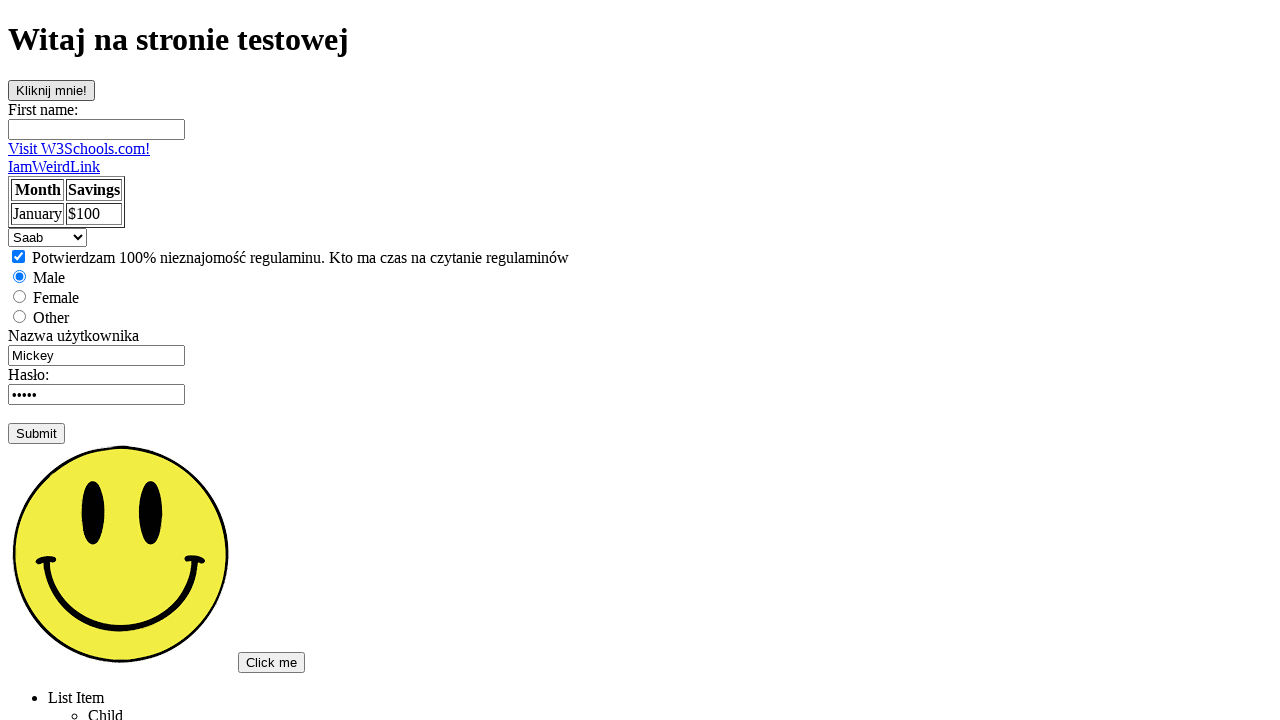

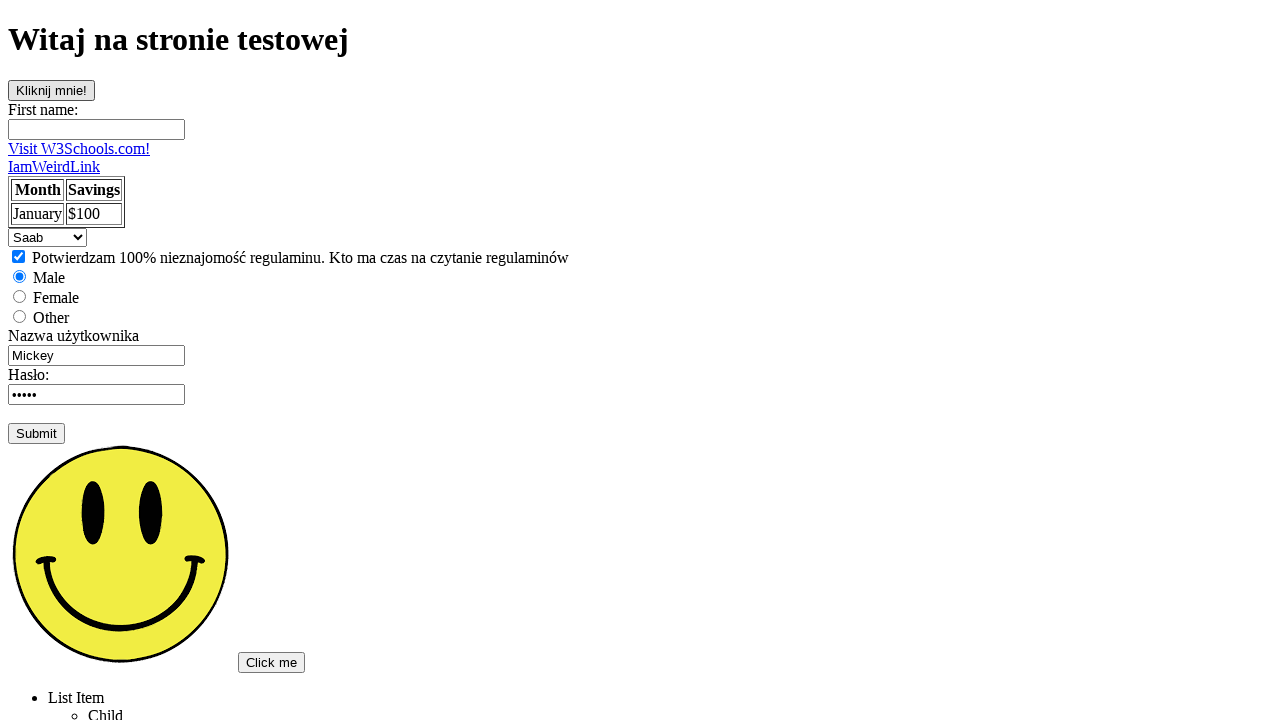